Creates a new paste on Pastebin by entering text content, selecting a 10-minute expiration time, and providing a paste name/title.

Starting URL: https://pastebin.com

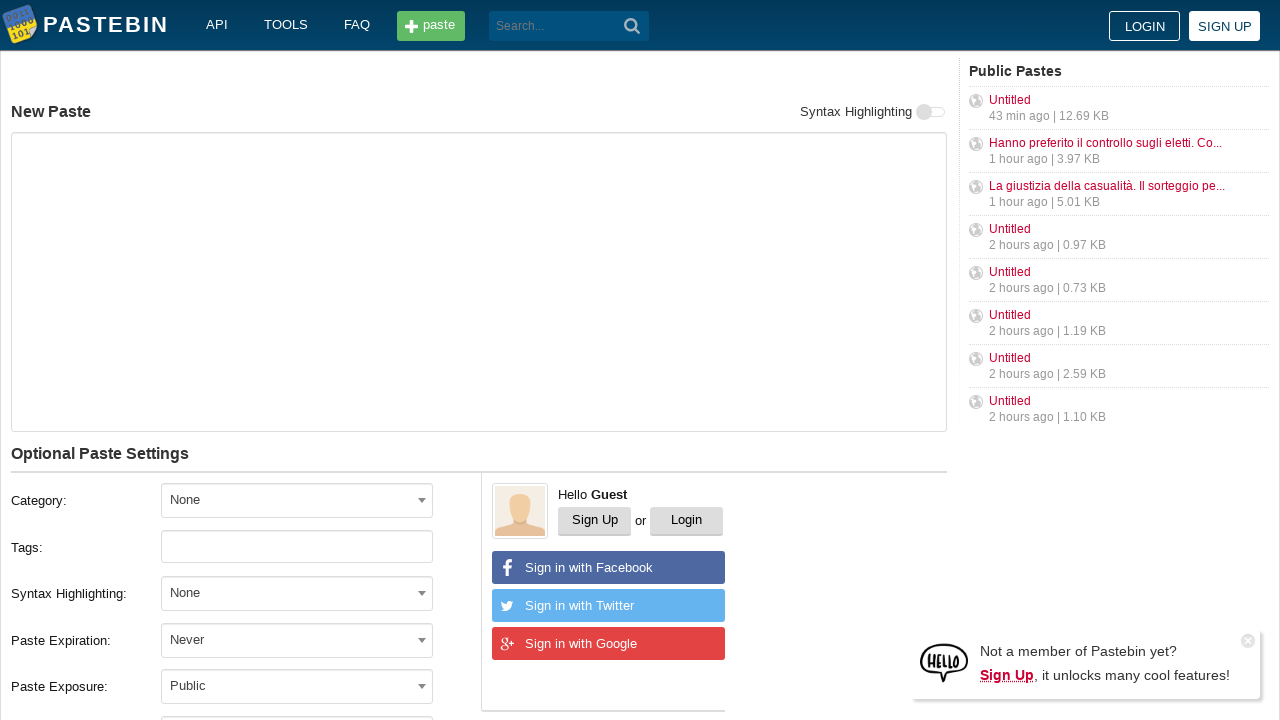

Entered text 'Hello from Webdriver' into paste textarea on textarea#postform-text
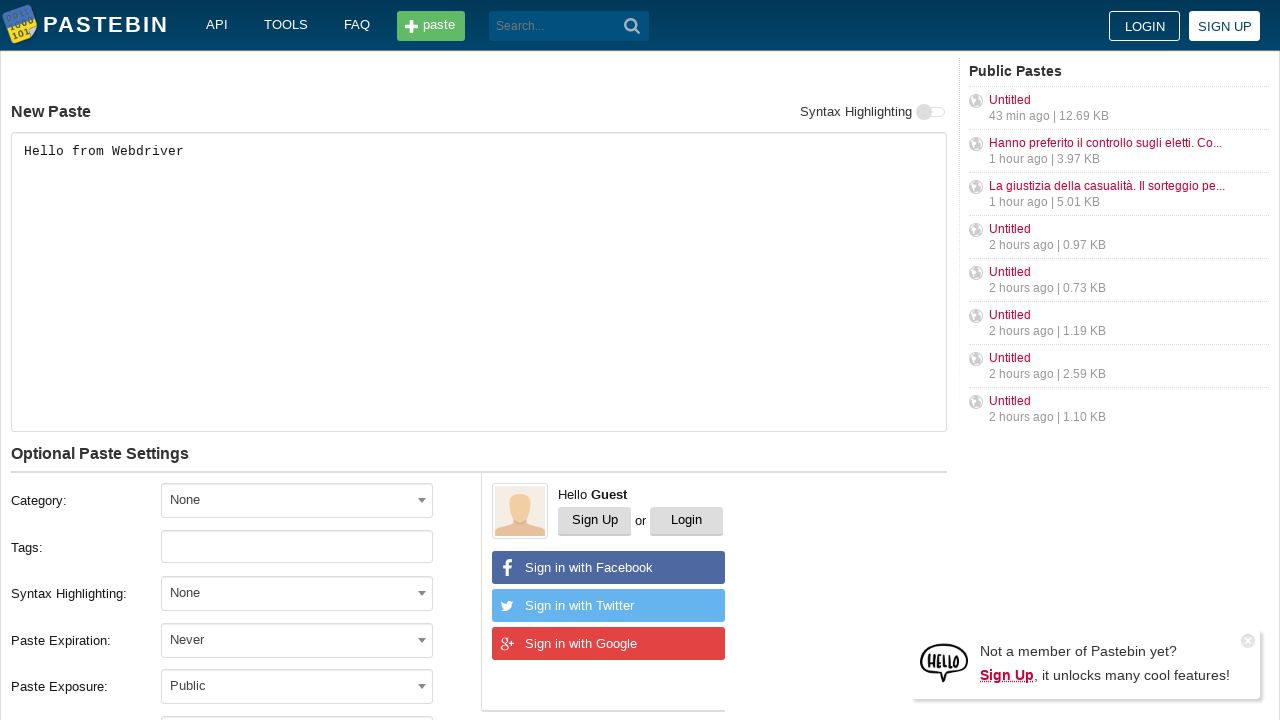

Clicked on expiration dropdown to open options at (297, 640) on span#select2-postform-expiration-container
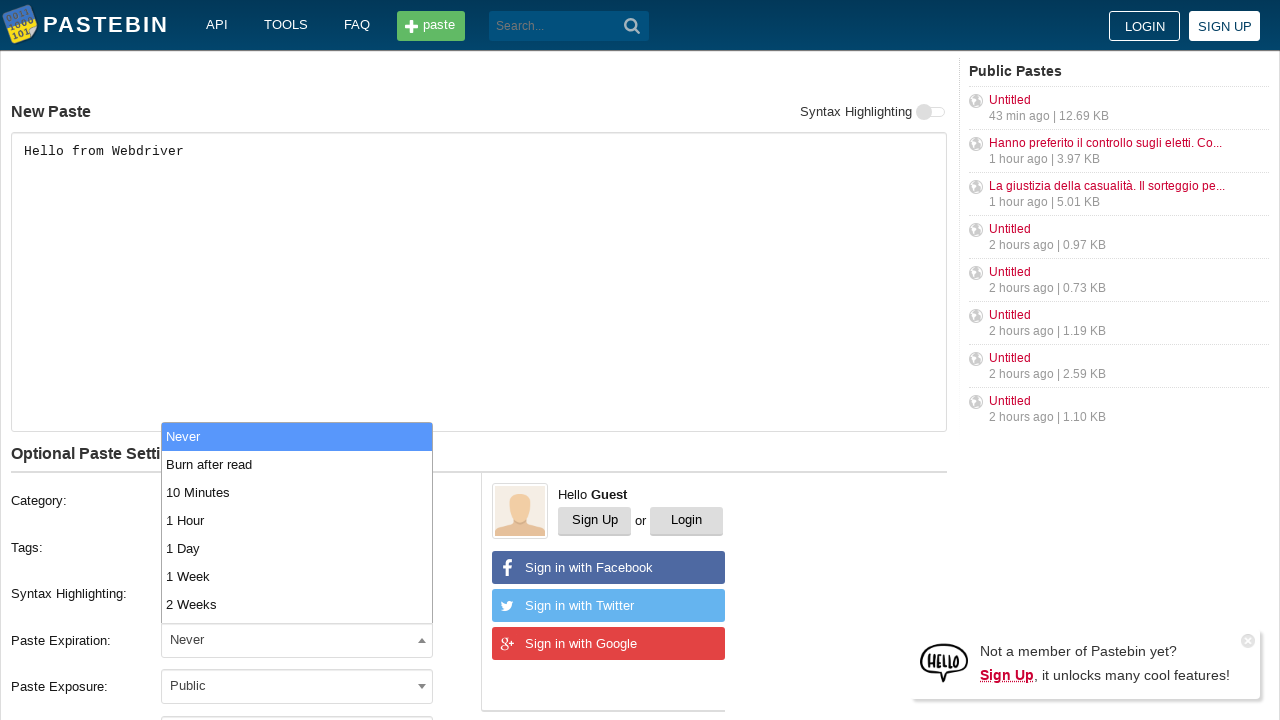

Selected 10 Minutes expiration time from dropdown at (297, 492) on li:has-text('10 Minutes')
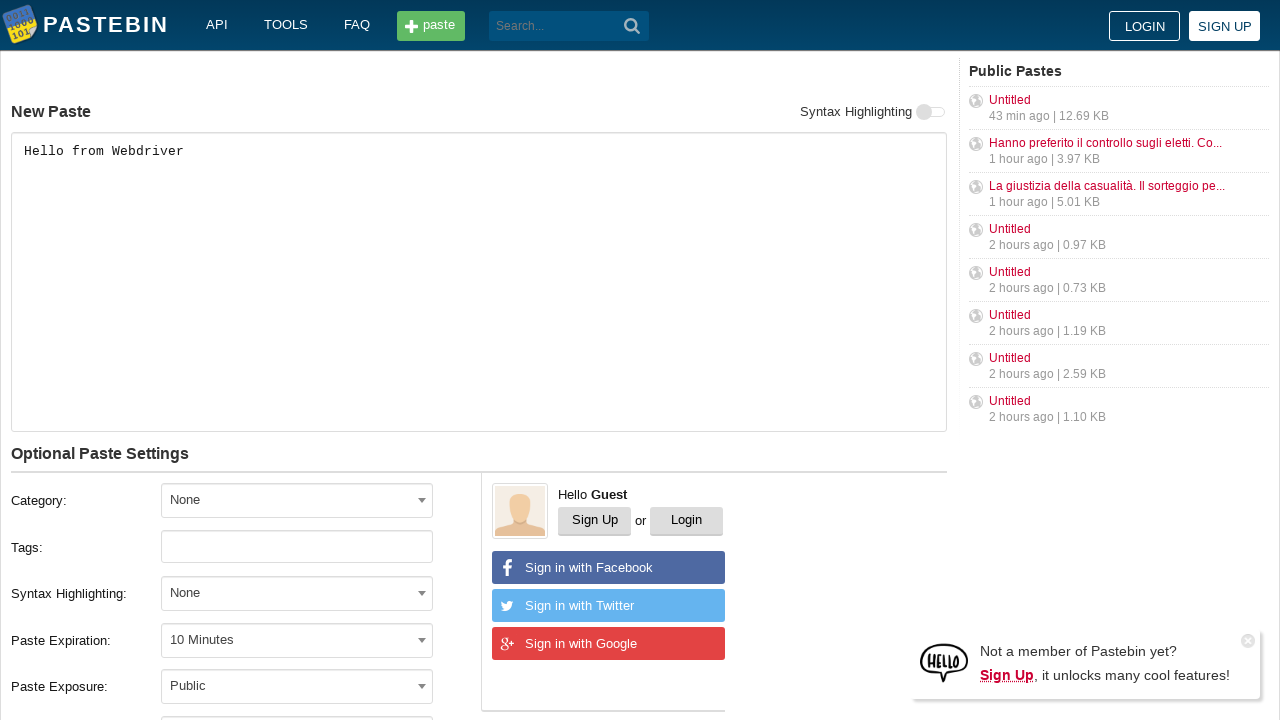

Entered paste name/title 'helloweb' on input#postform-name
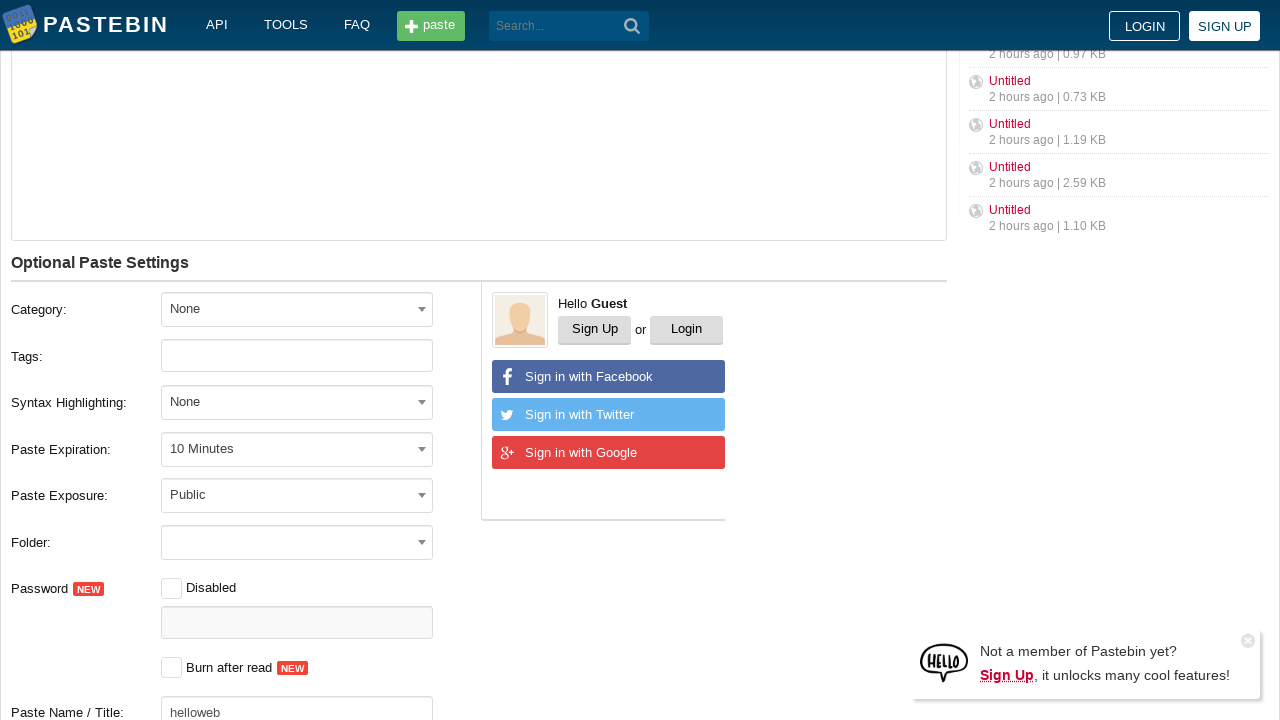

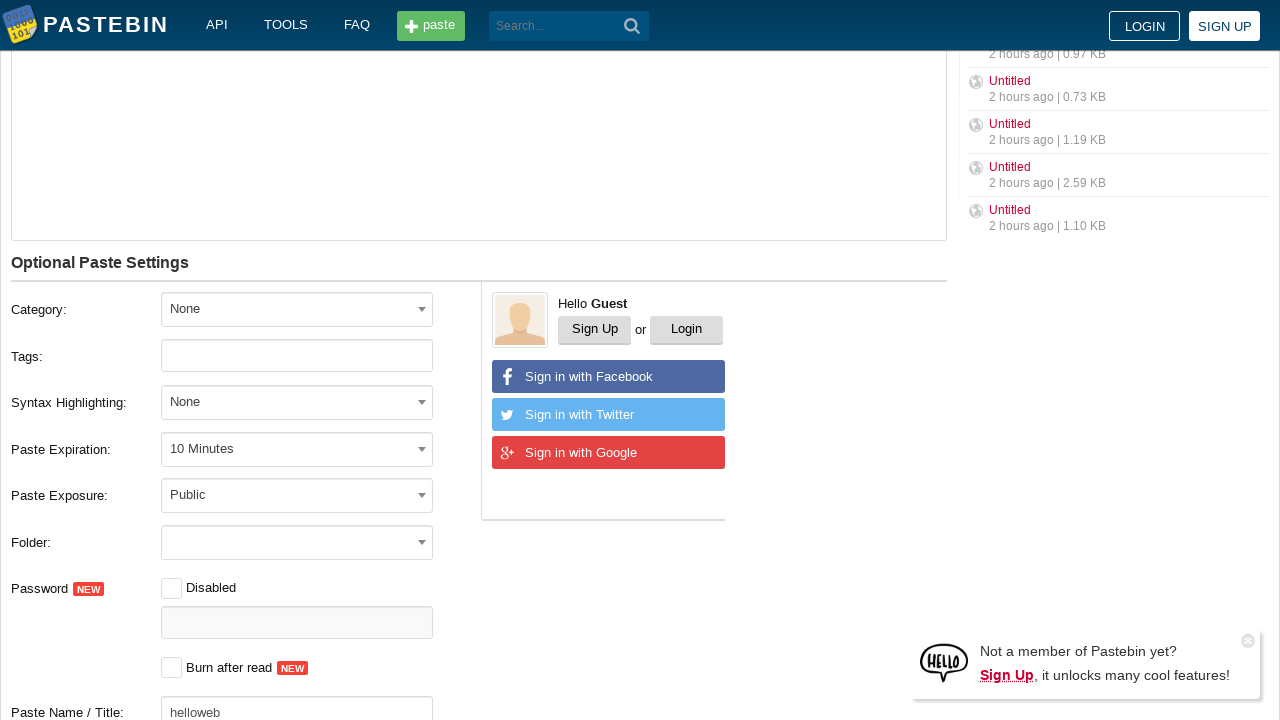